Tests drag and drop functionality on the jQuery UI droppable demo page by switching to an iframe and dragging an element onto a drop target

Starting URL: http://jqueryui.com/droppable/

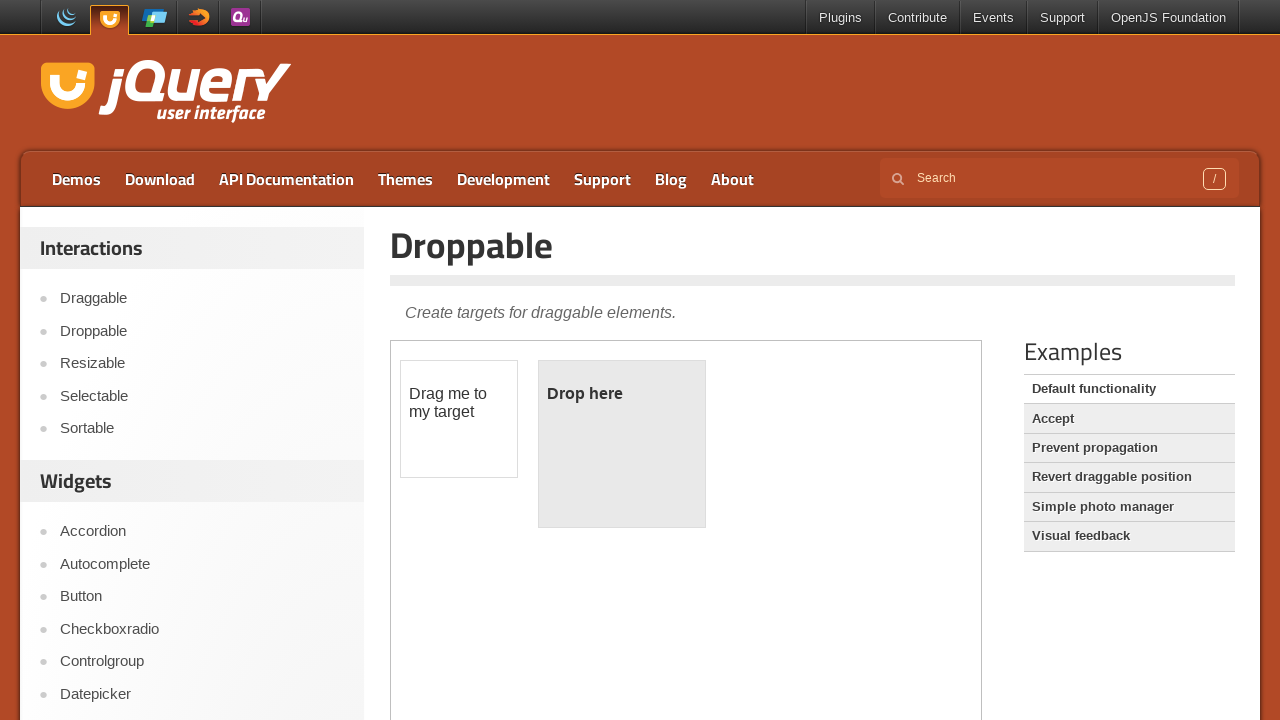

Navigated to jQuery UI droppable demo page
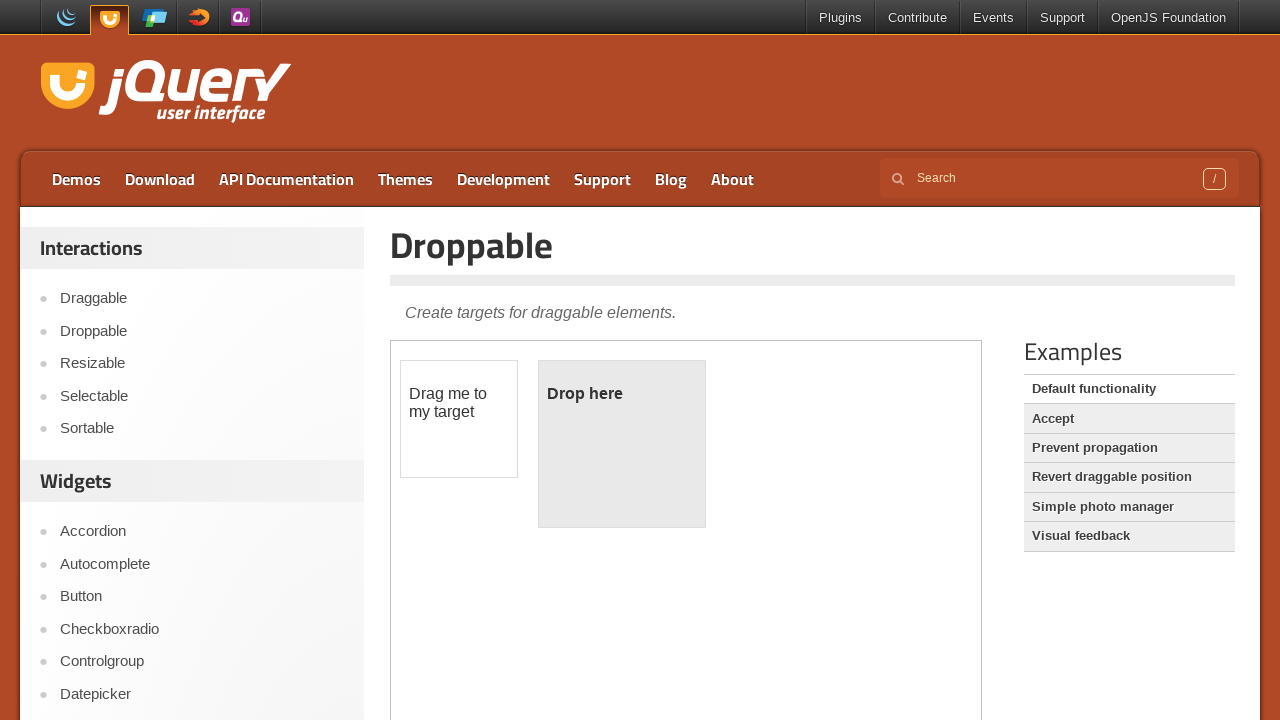

Located the demo iframe
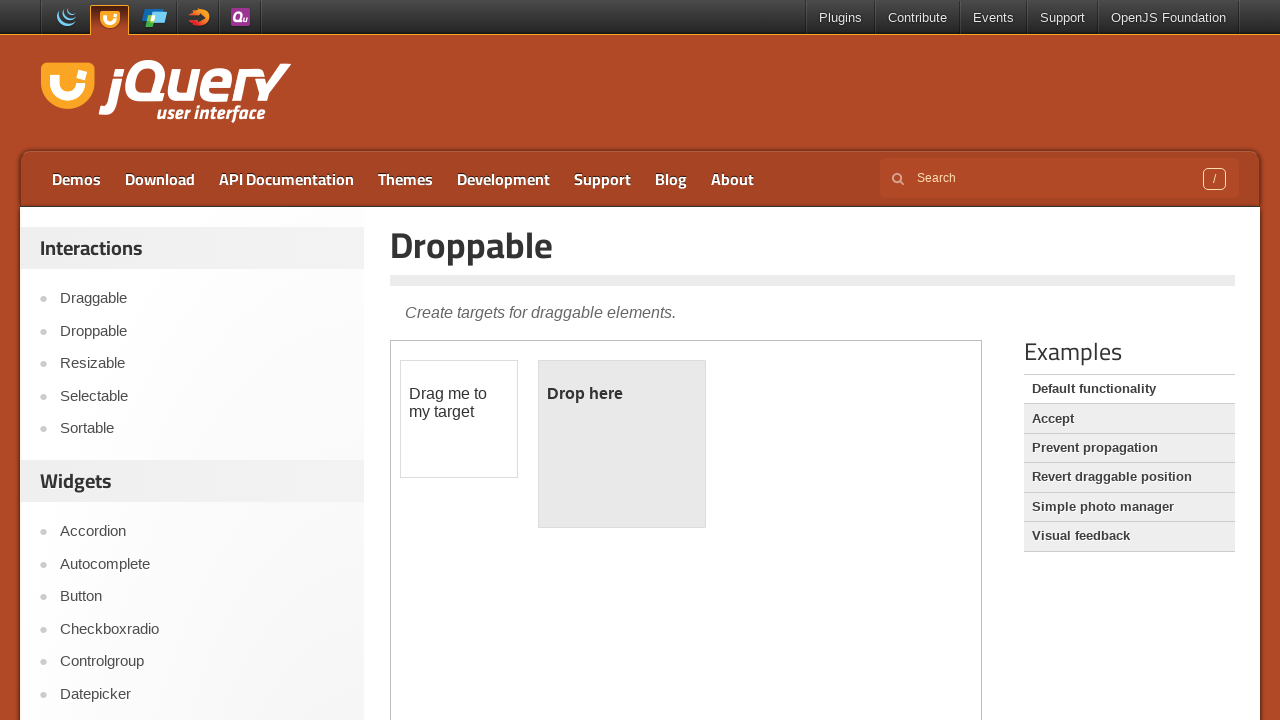

Dragged draggable element onto droppable target at (622, 444)
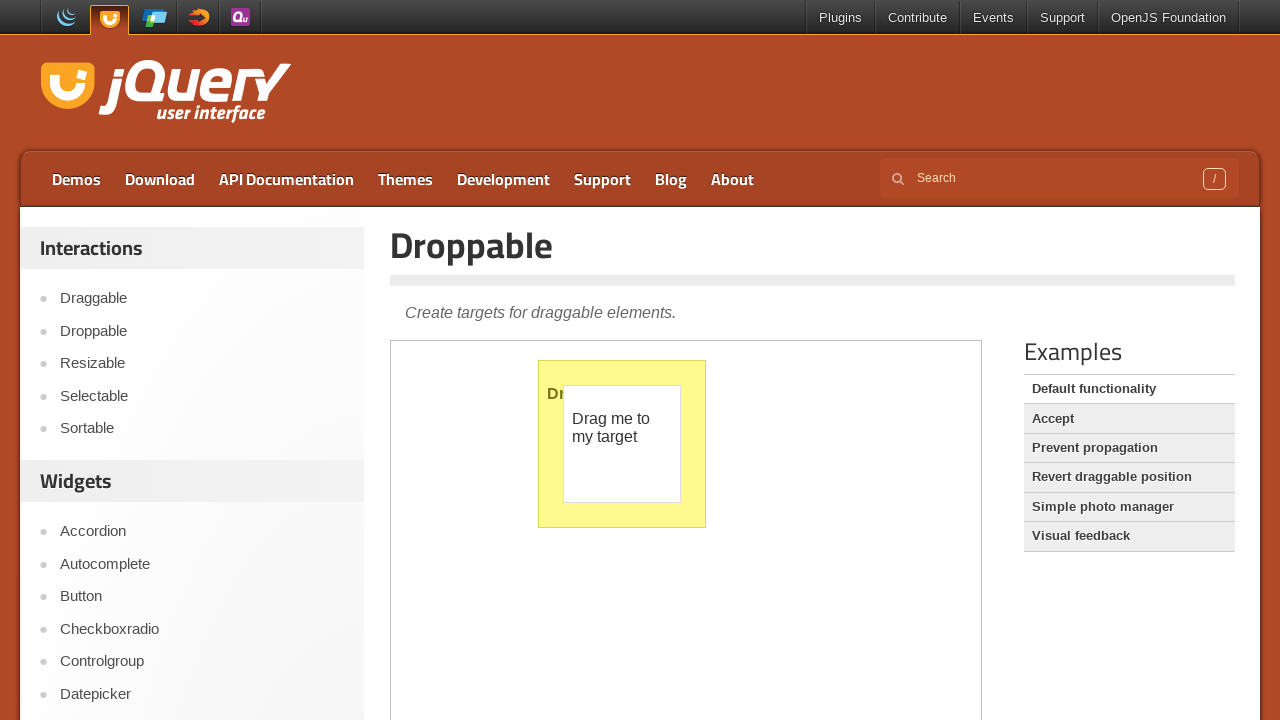

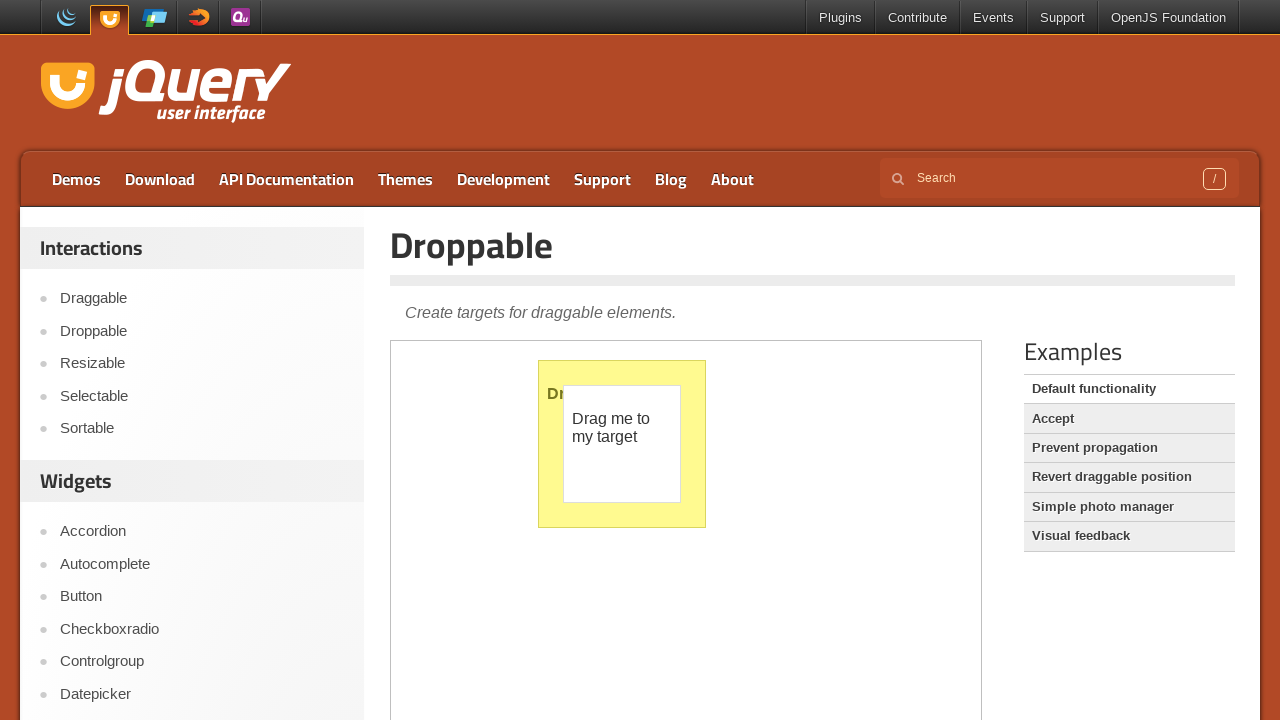